Tests checkbox and radio button selection behavior, including selecting, deselecting checkboxes and selecting radio buttons

Starting URL: https://automationfc.github.io/multiple-fields/

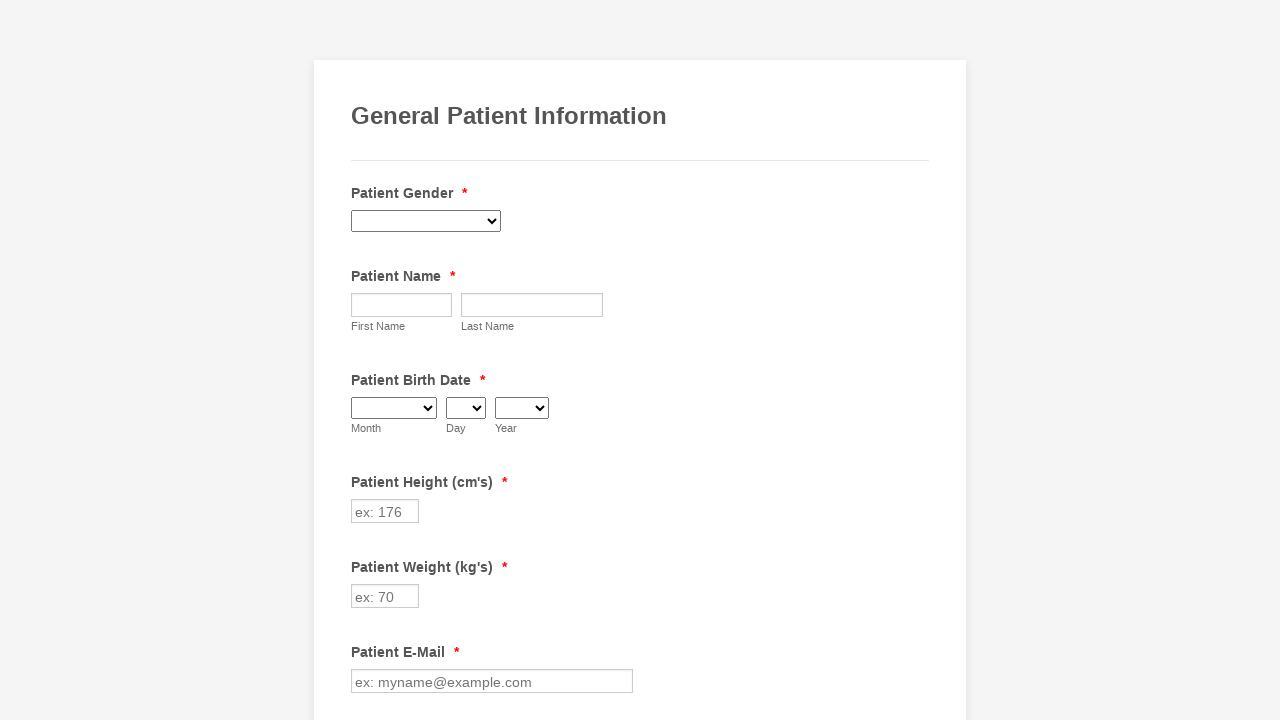

Clicked checkbox to select 'Fainting Spells' at (362, 360) on xpath=//input[@value='Fainting Spells']
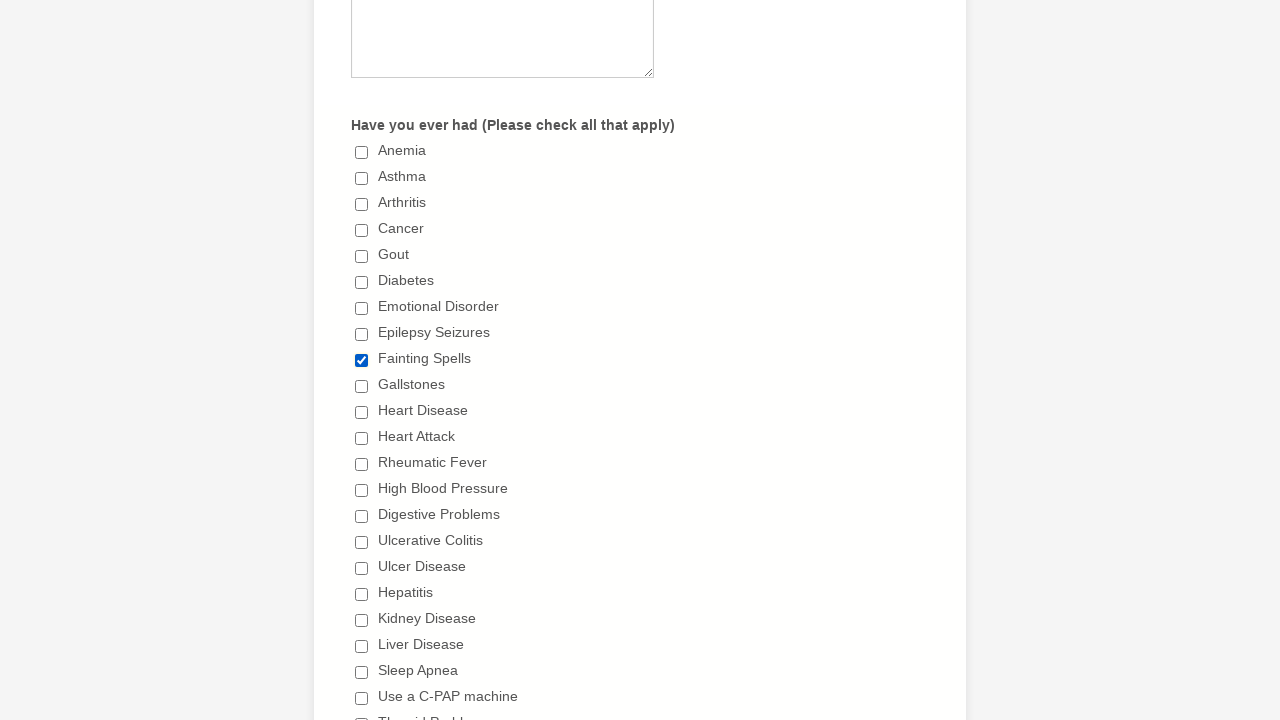

Clicked checkbox again to deselect 'Fainting Spells' at (362, 360) on xpath=//input[@value='Fainting Spells']
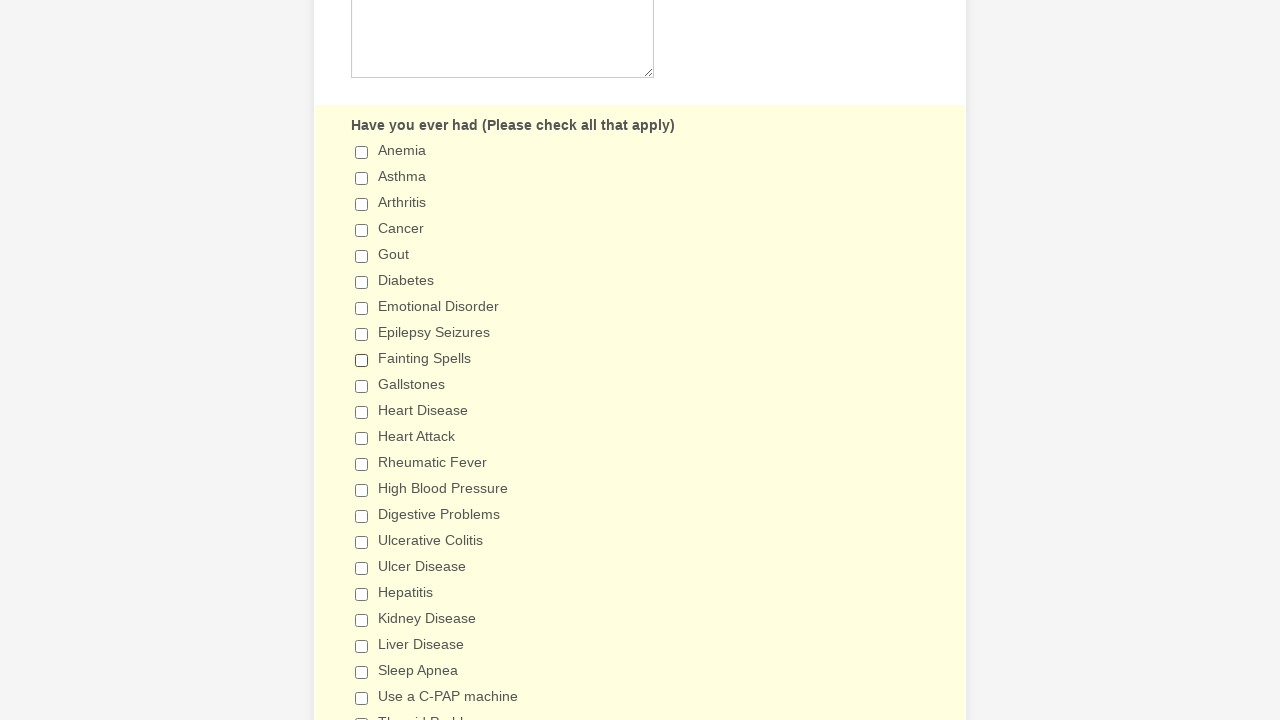

Selected radio button 'I have a strict diet' at (362, 361) on xpath=//input[@value='I have a strict diet']
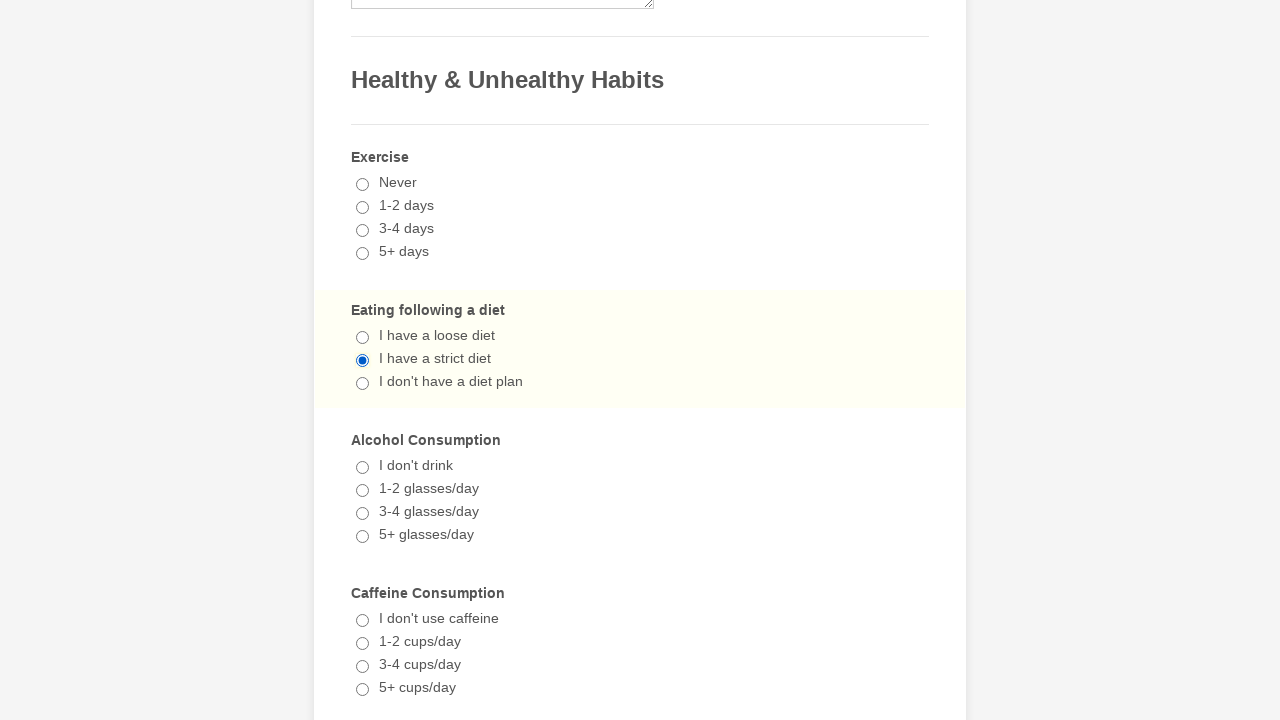

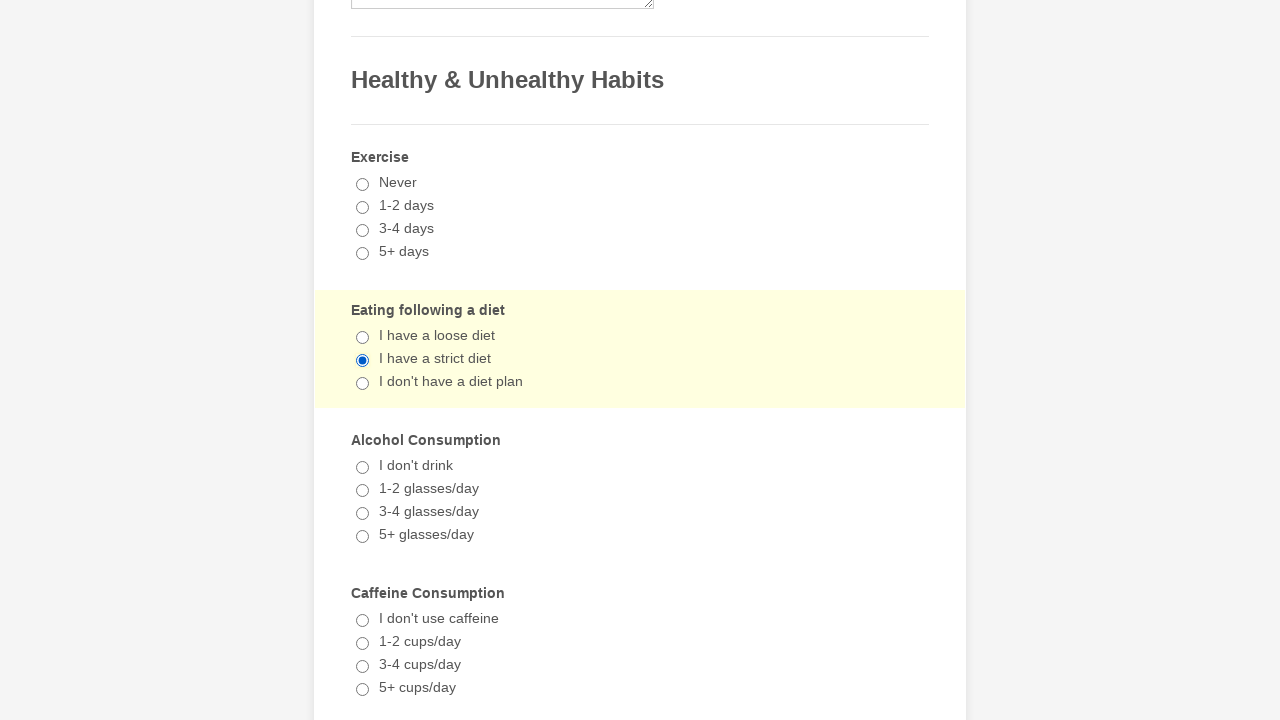